Tests Angular Syncfusion dropdown component by selecting a game from the dropdown list

Starting URL: https://ej2.syncfusion.com/angular/demos/?_ga=2.262049992.437420821.1575083417-524628264.1575083417#/material/drop-down-list/data-binding

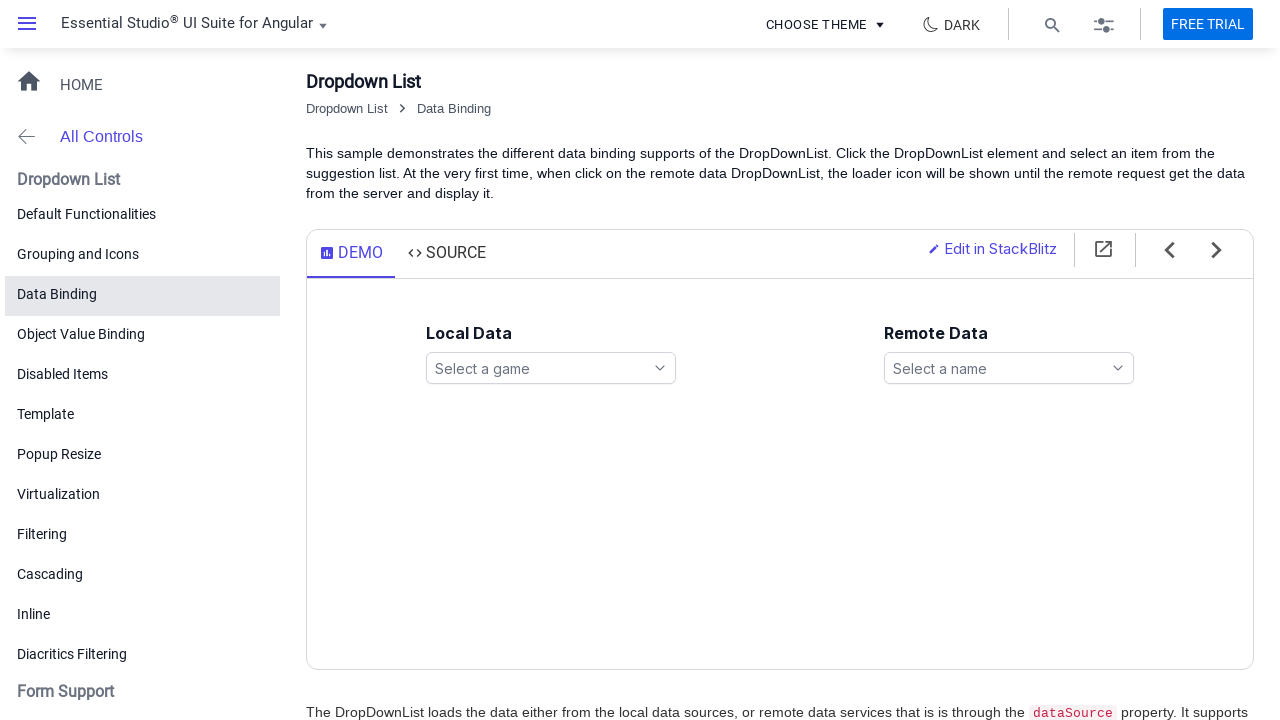

Clicked on the Angular Syncfusion games dropdown to open it at (551, 368) on ejs-dropdownlist#games
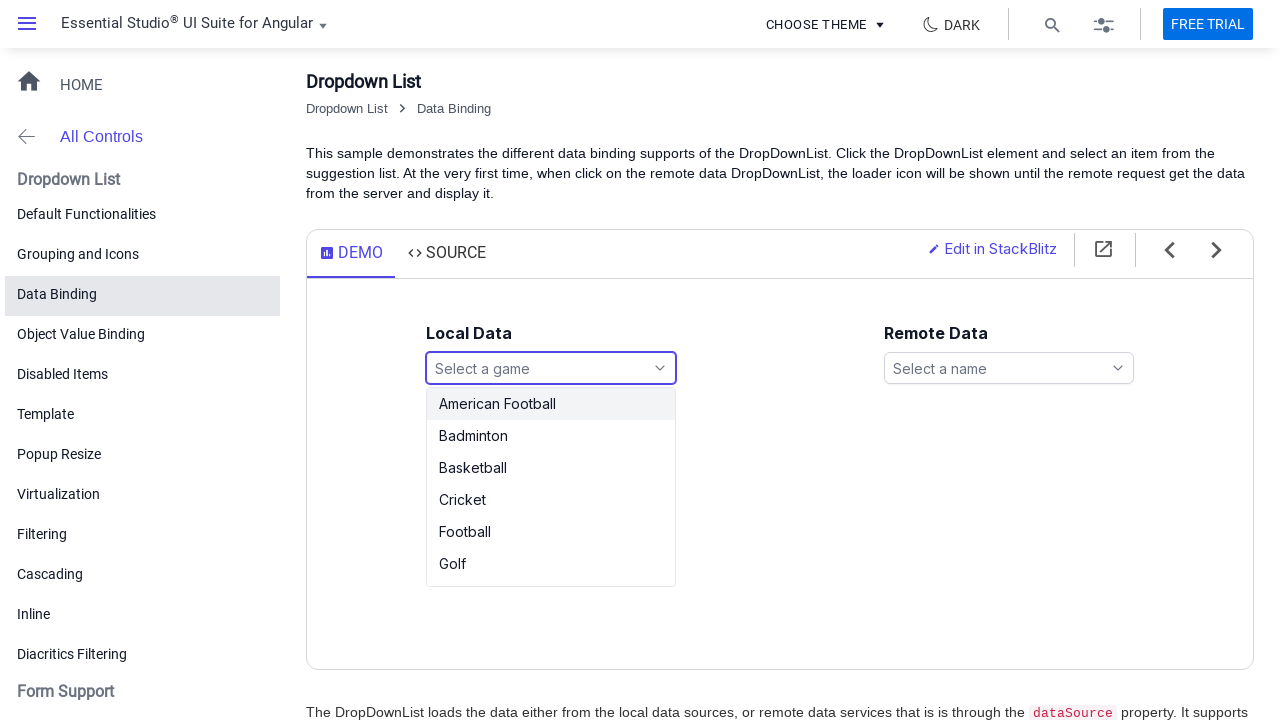

Dropdown options loaded and became visible
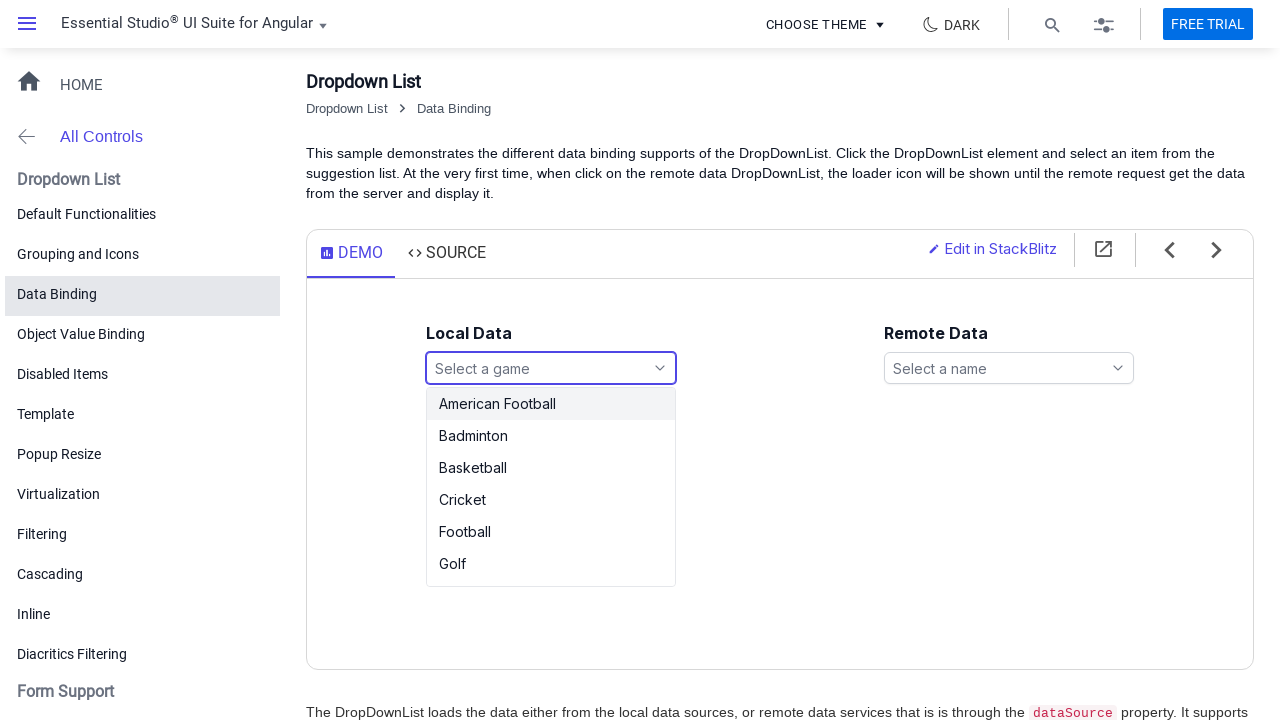

Selected 'Tennis' from the games dropdown list at (551, 570) on #games_options li:has-text('Tennis')
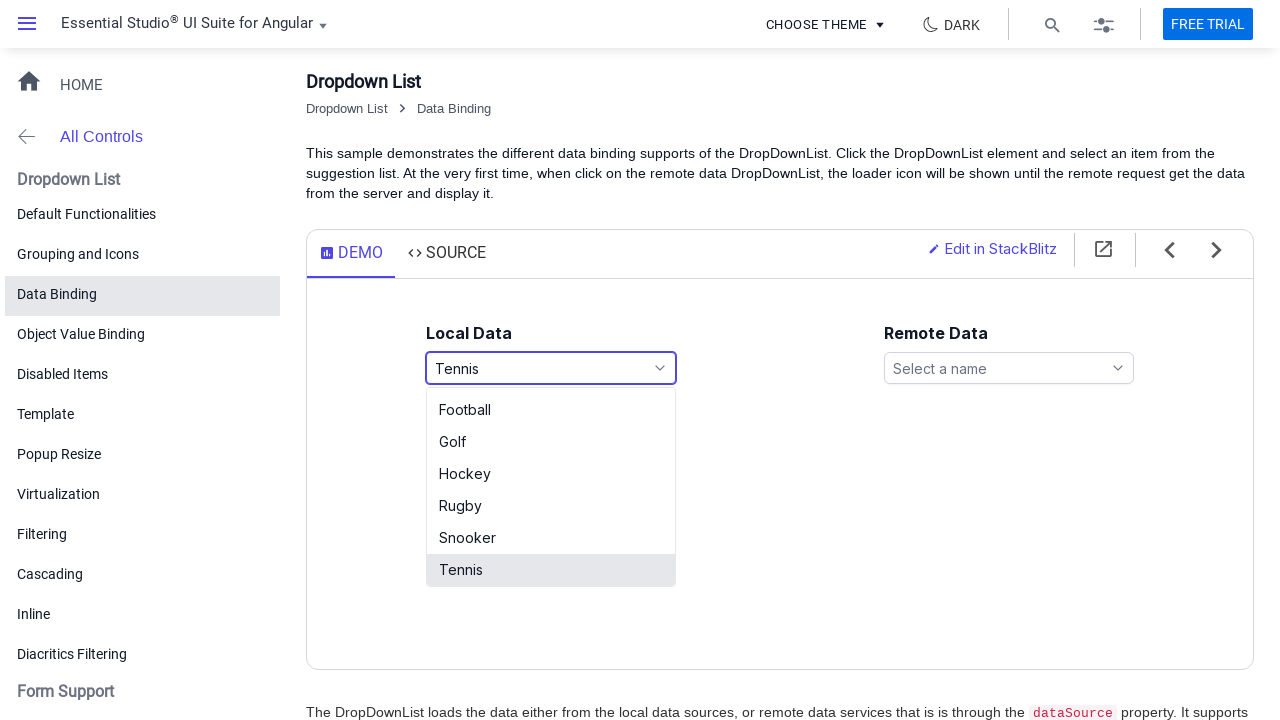

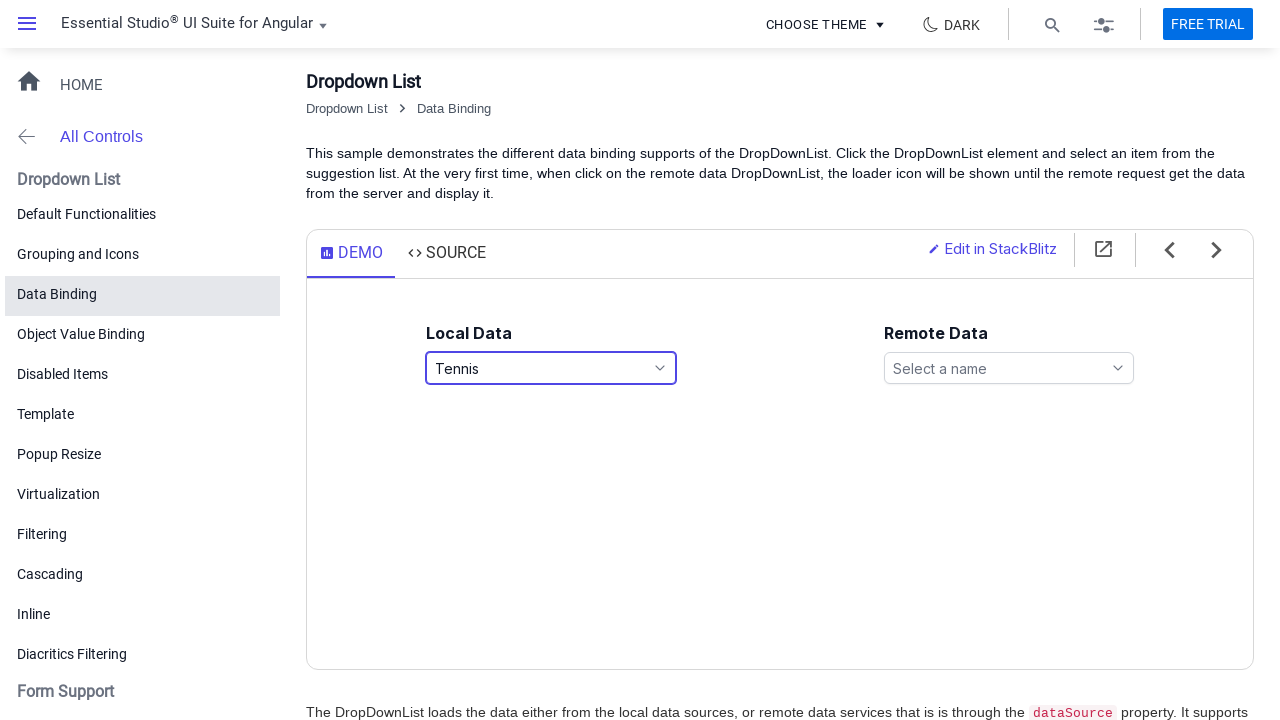